Tests various button properties and interactions on the LeafGround button test page including checking disabled state, position, color, size, mouseover effects, and clicking buttons

Starting URL: https://www.leafground.com/button.xhtml

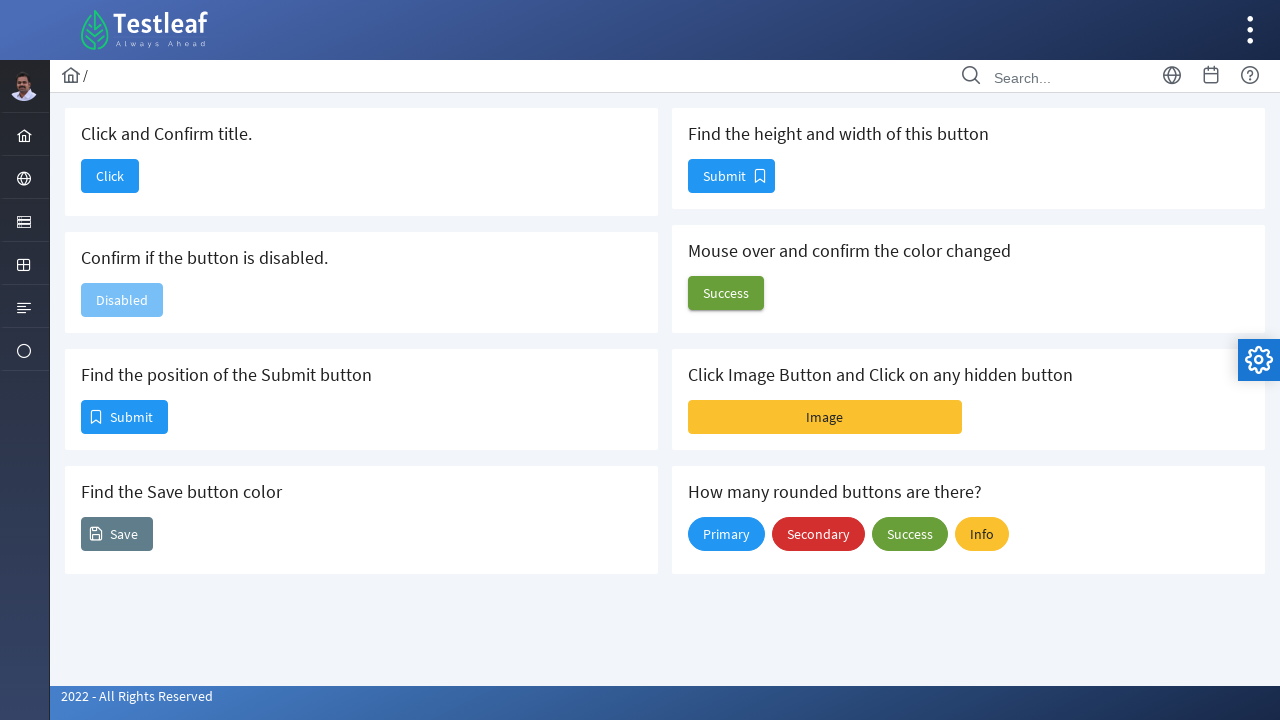

Retrieved page title
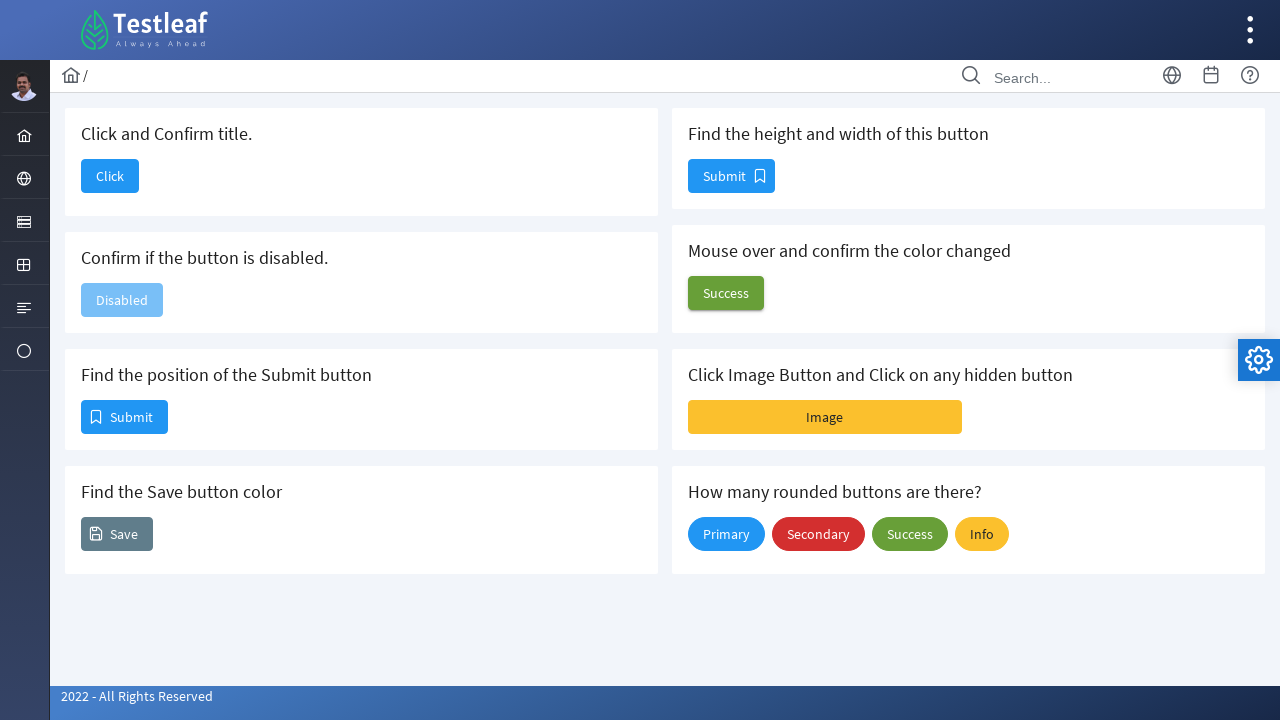

Checked visibility of disabled button card
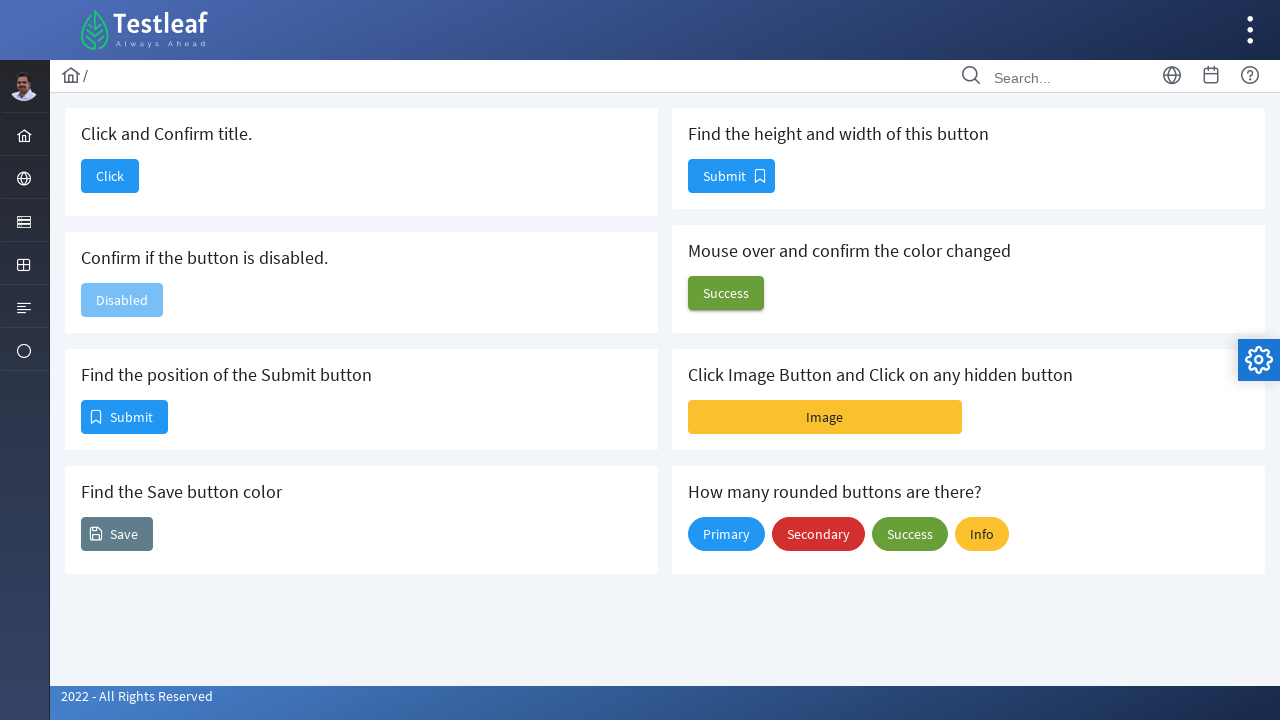

Retrieved bounding box of submit button
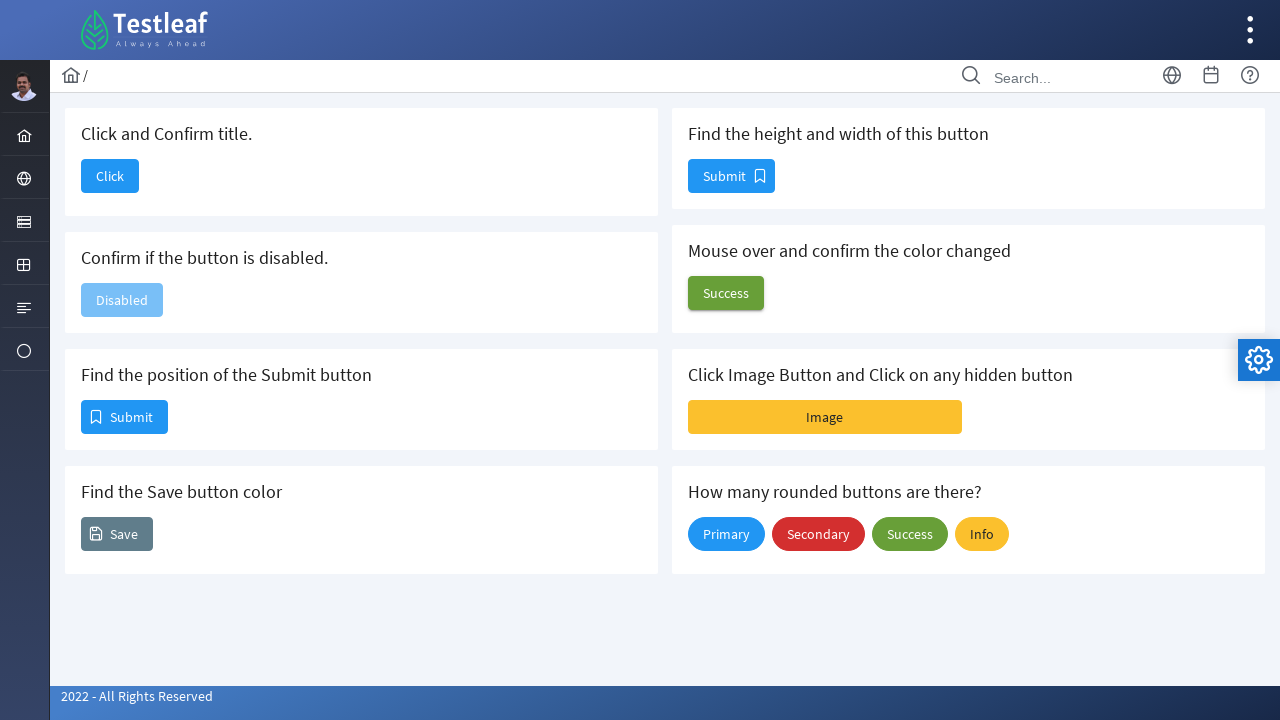

Evaluated background color of save button
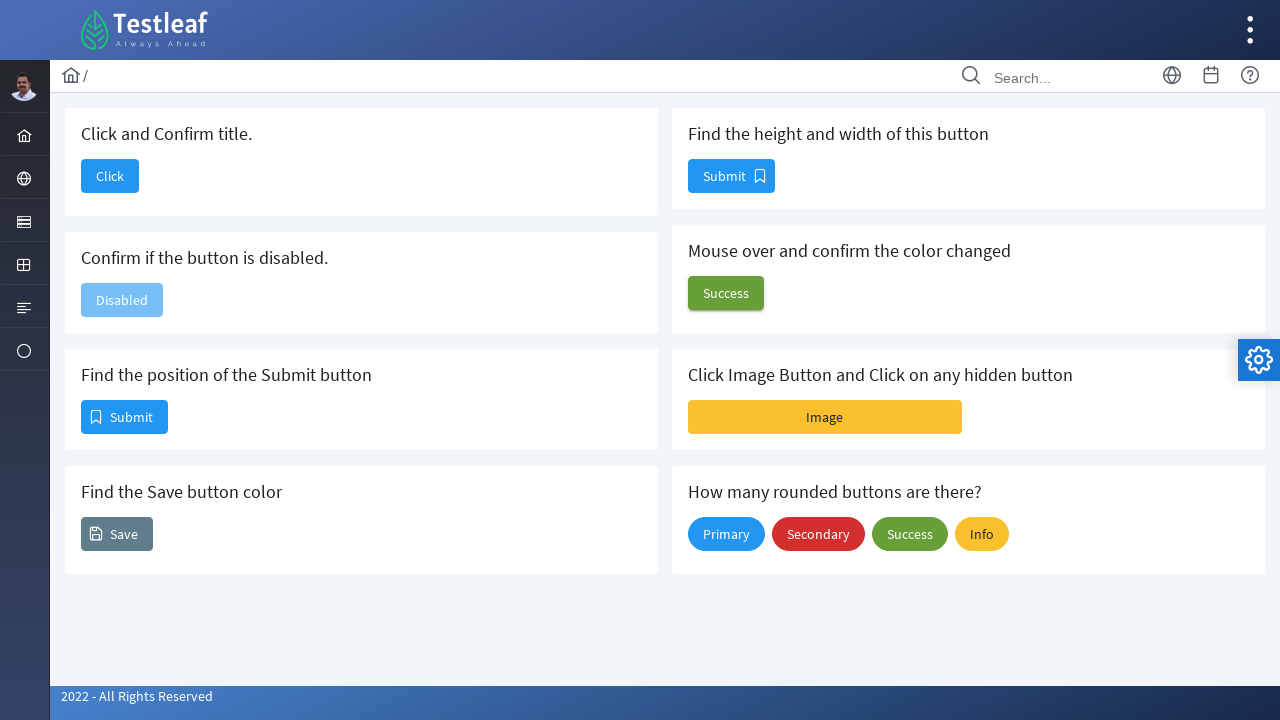

Retrieved height and width dimensions of button
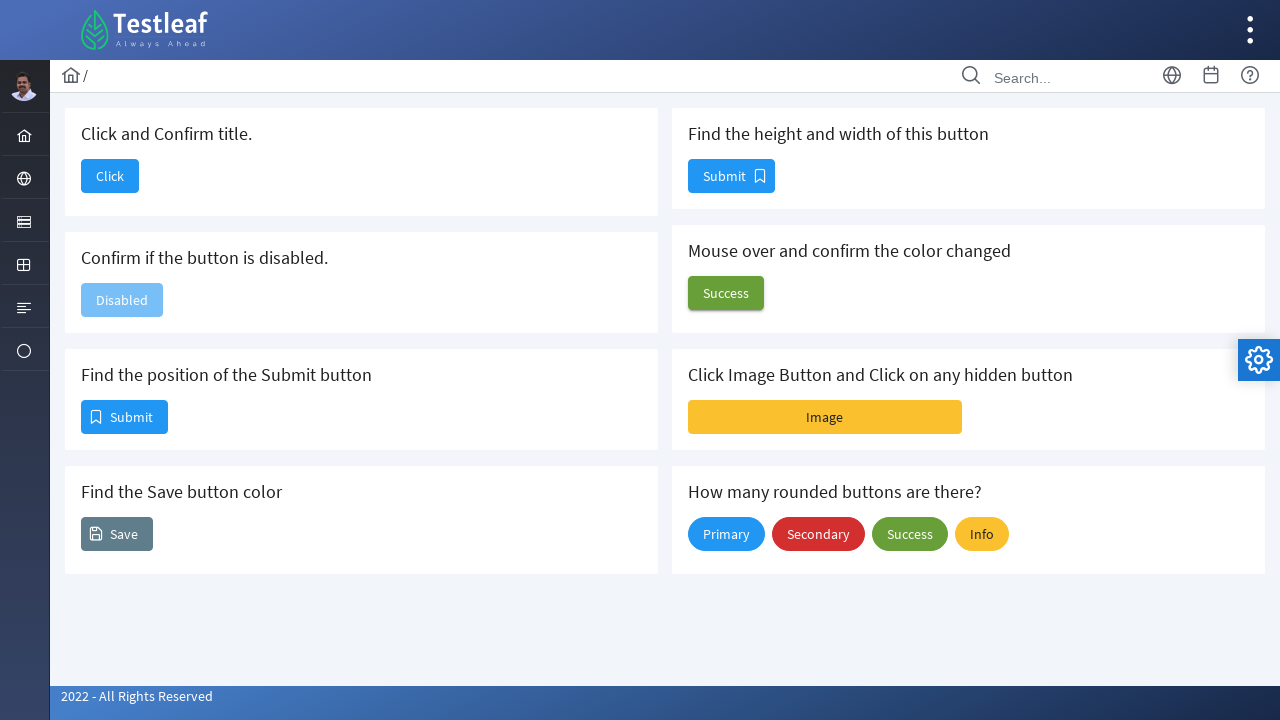

Waited 3 seconds for page elements to load
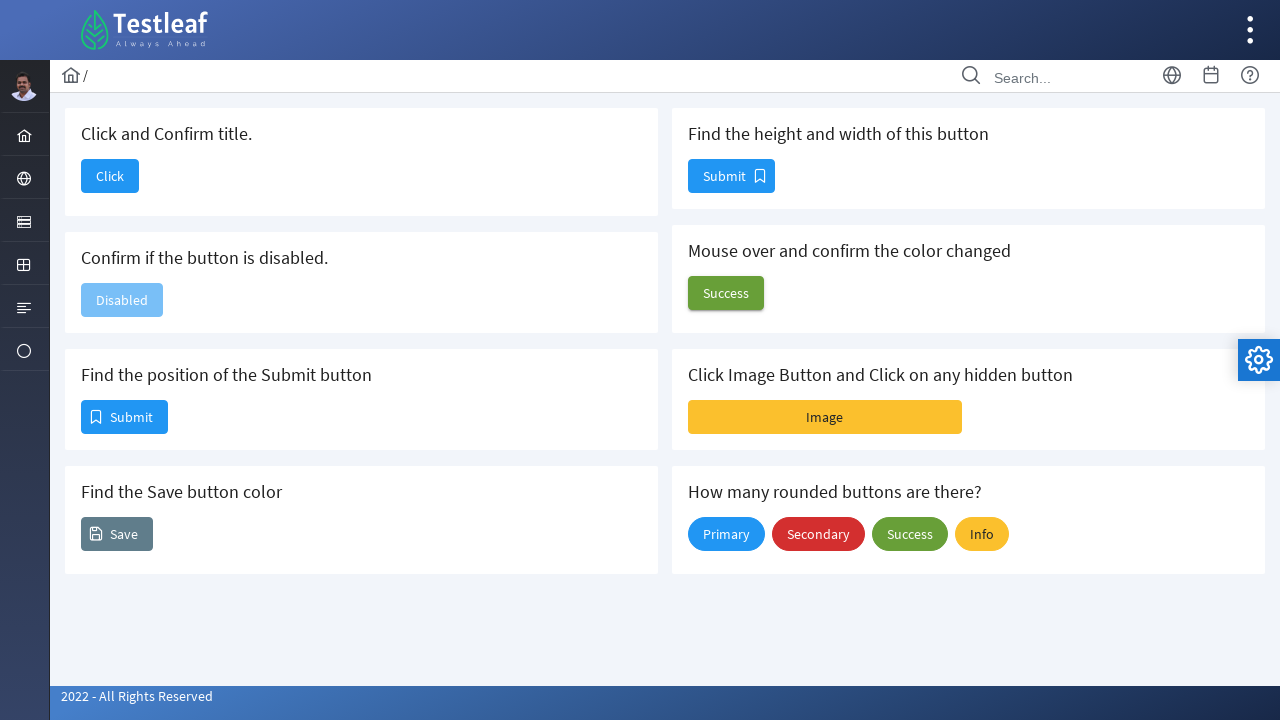

Hovered over button to trigger color change effect at (726, 293) on #j_idt88\:j_idt100
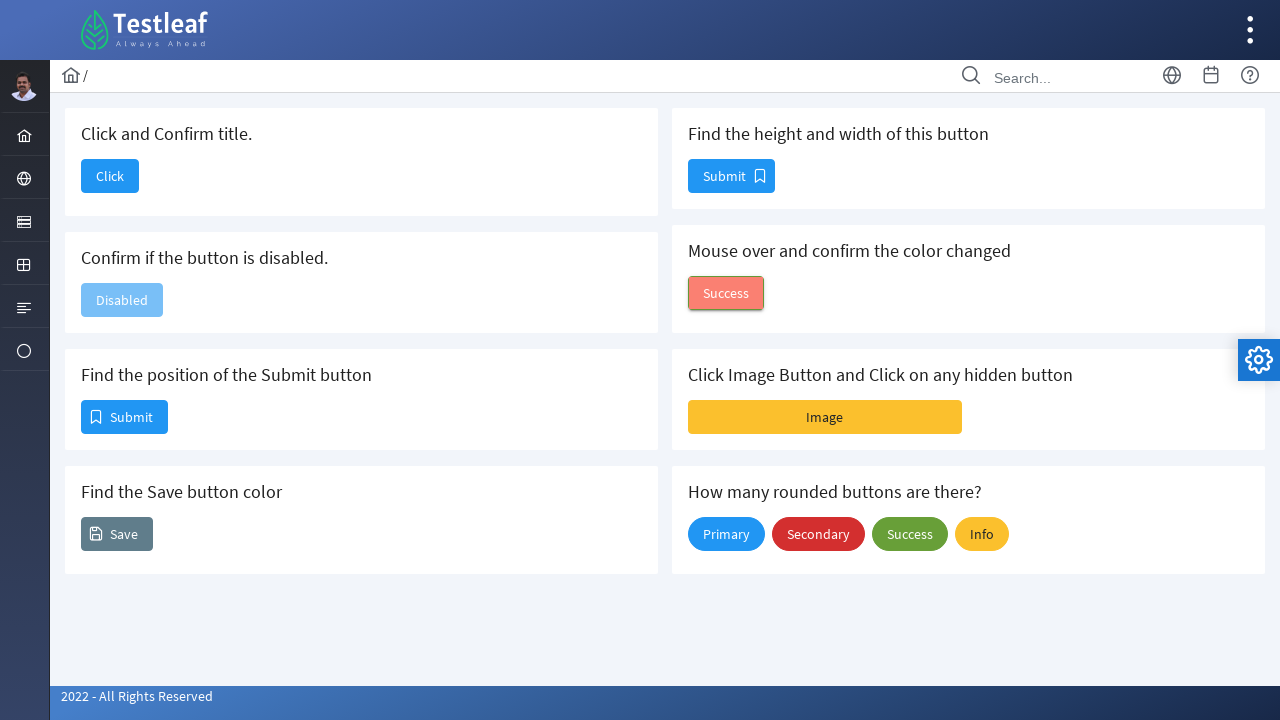

Clicked on image button at (825, 417) on xpath=//button[@id='j_idt88:j_idt102:imageBtn']
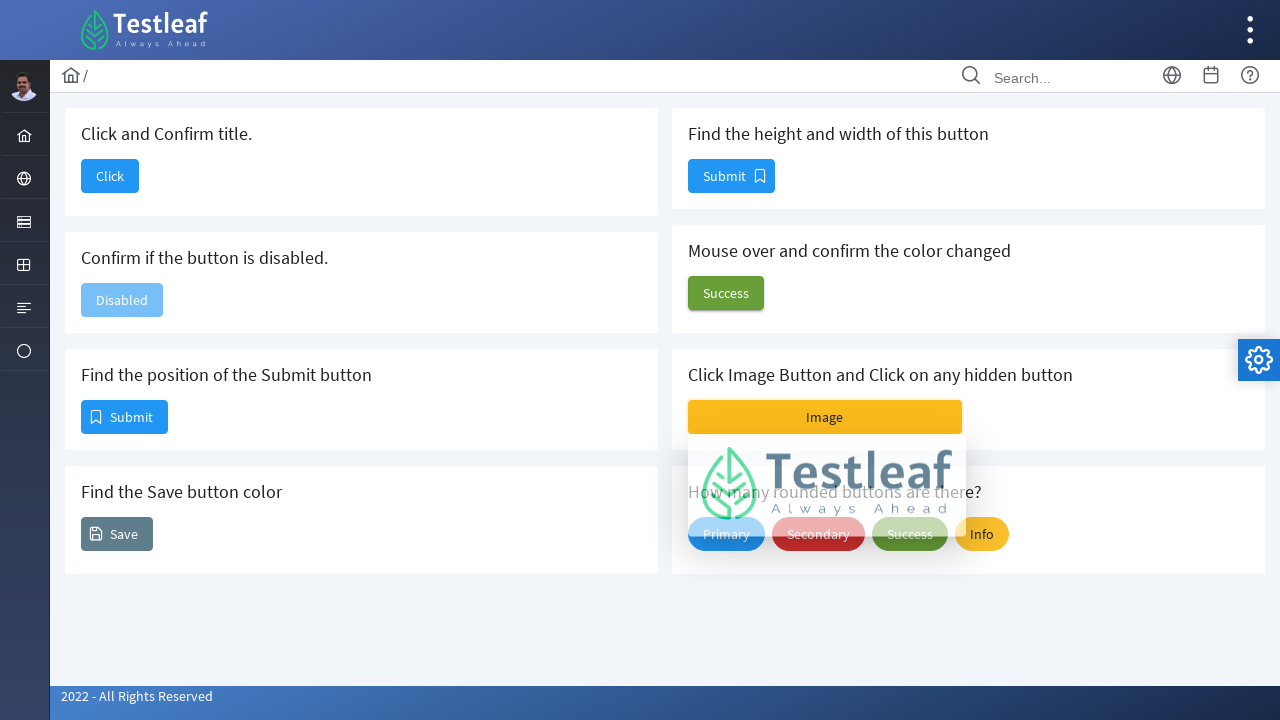

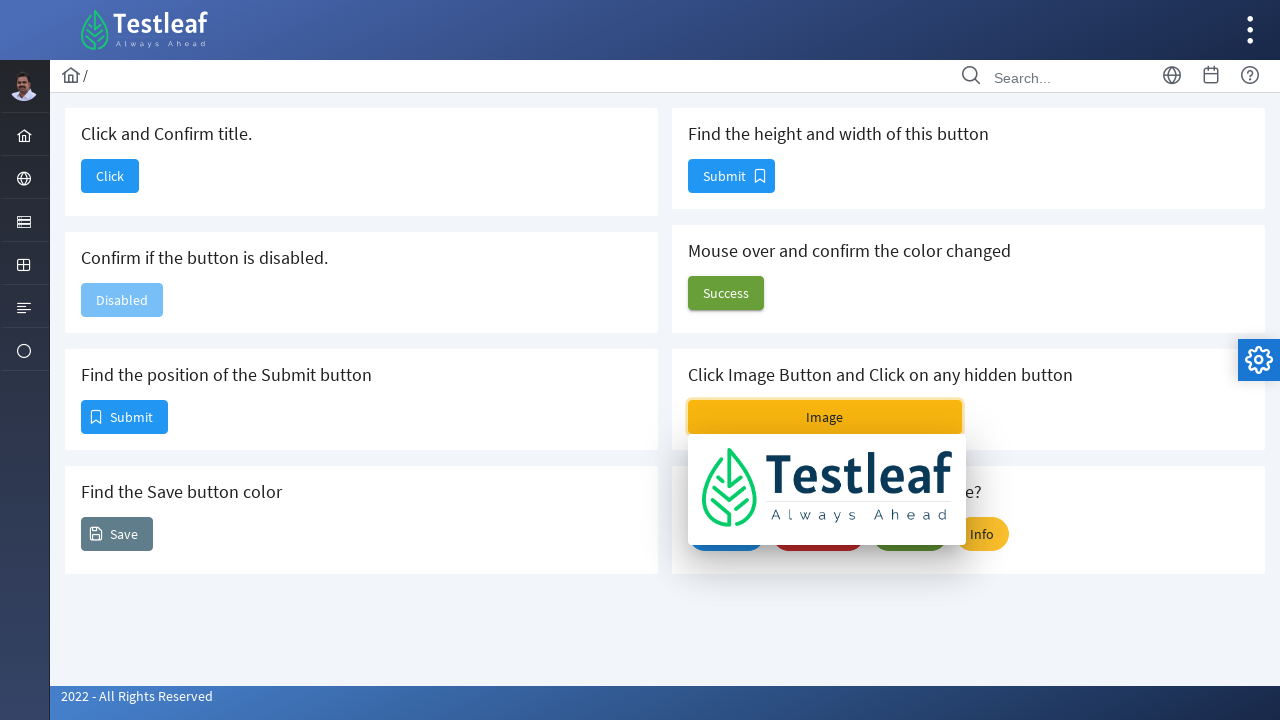